Verifies that the state dropdown is enabled on the practice form

Starting URL: https://demoqa.com/automation-practice-form

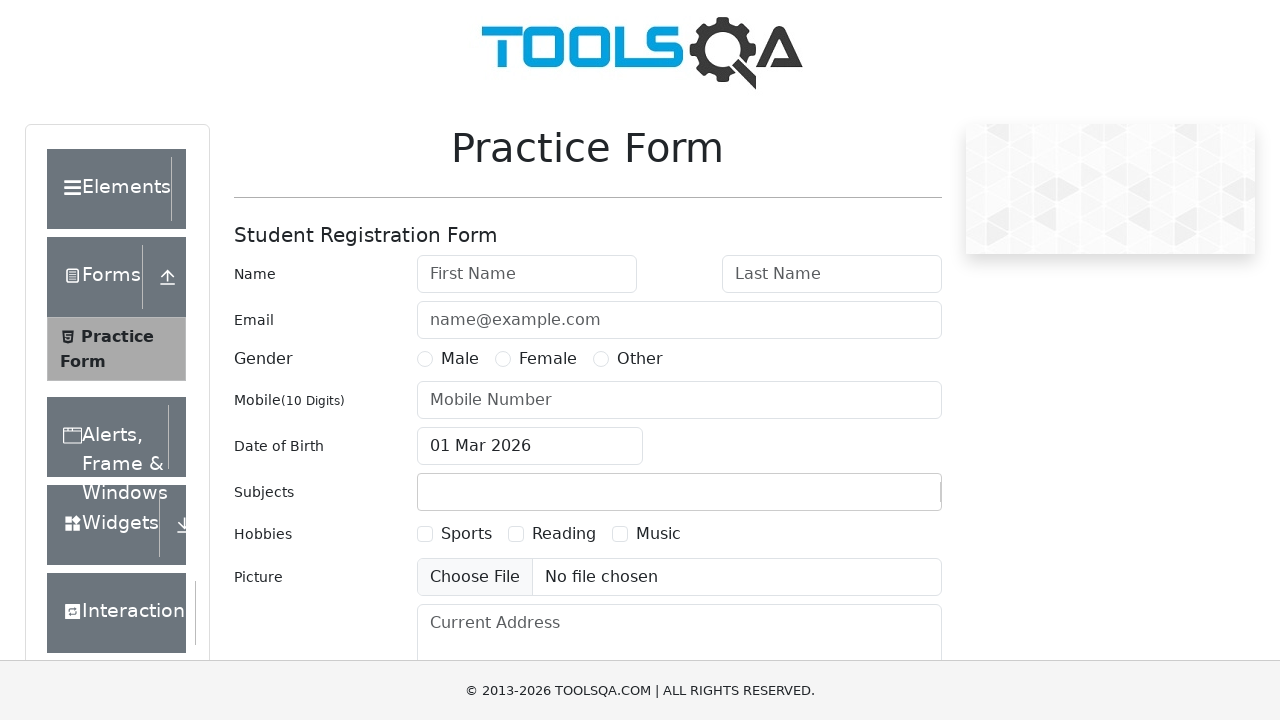

Navigated to automation practice form at https://demoqa.com/automation-practice-form
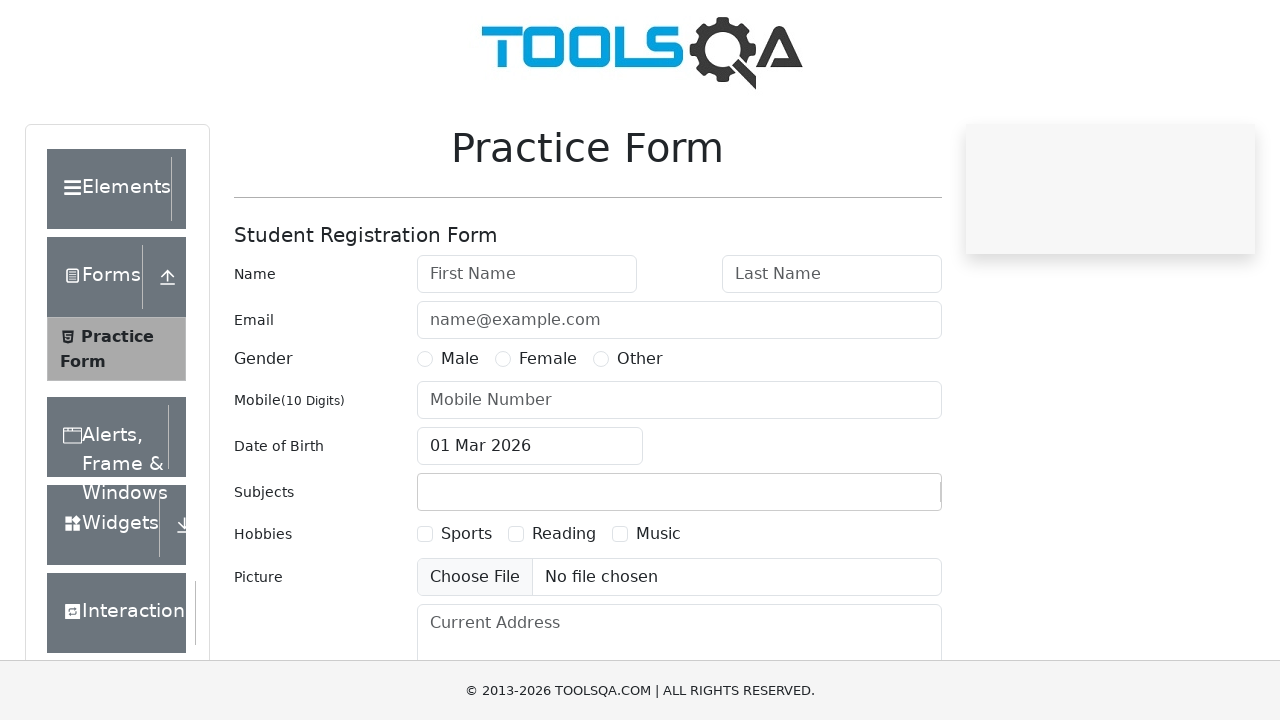

Located state dropdown element
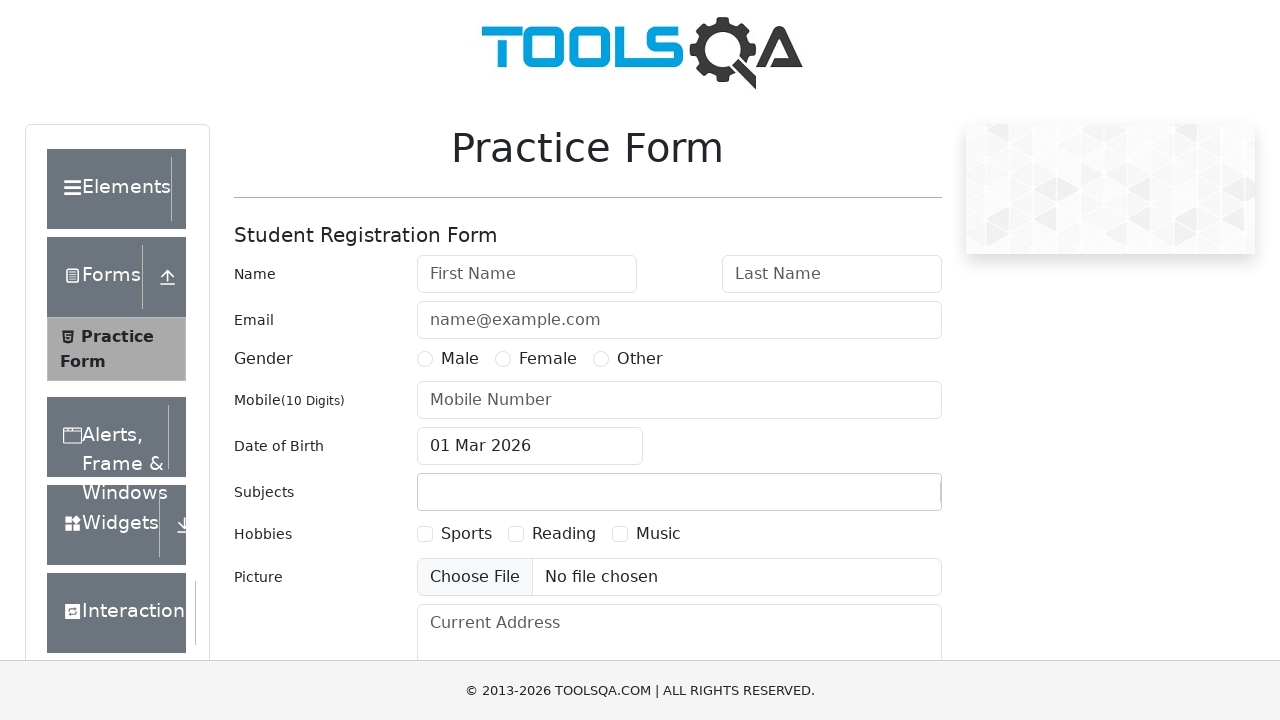

Verified that state dropdown is enabled
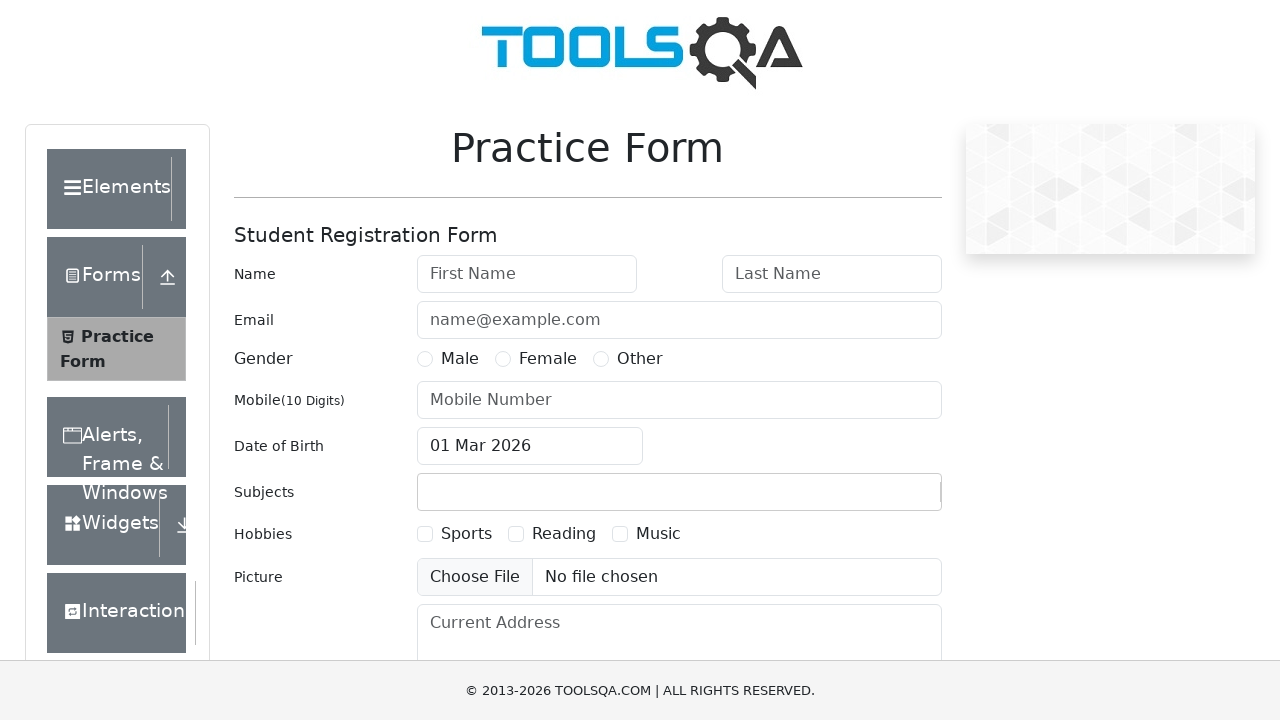

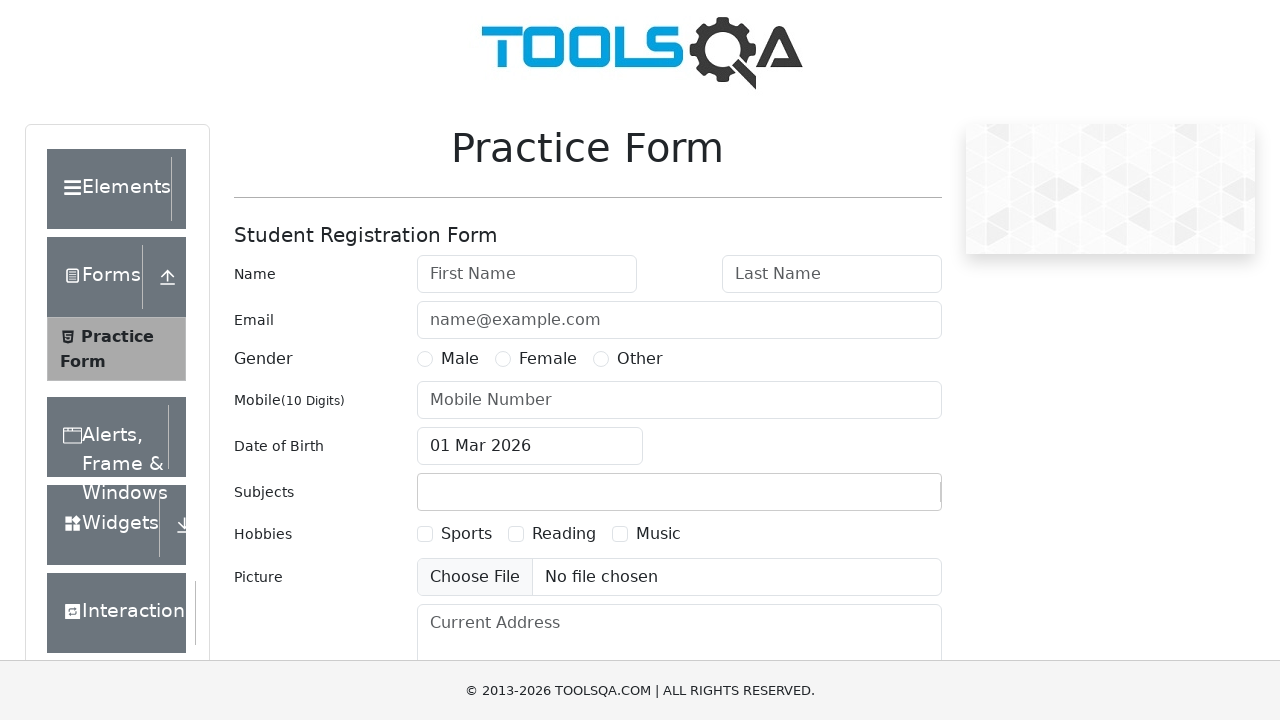